Tests that clicking Clear completed removes completed items from the list

Starting URL: https://demo.playwright.dev/todomvc

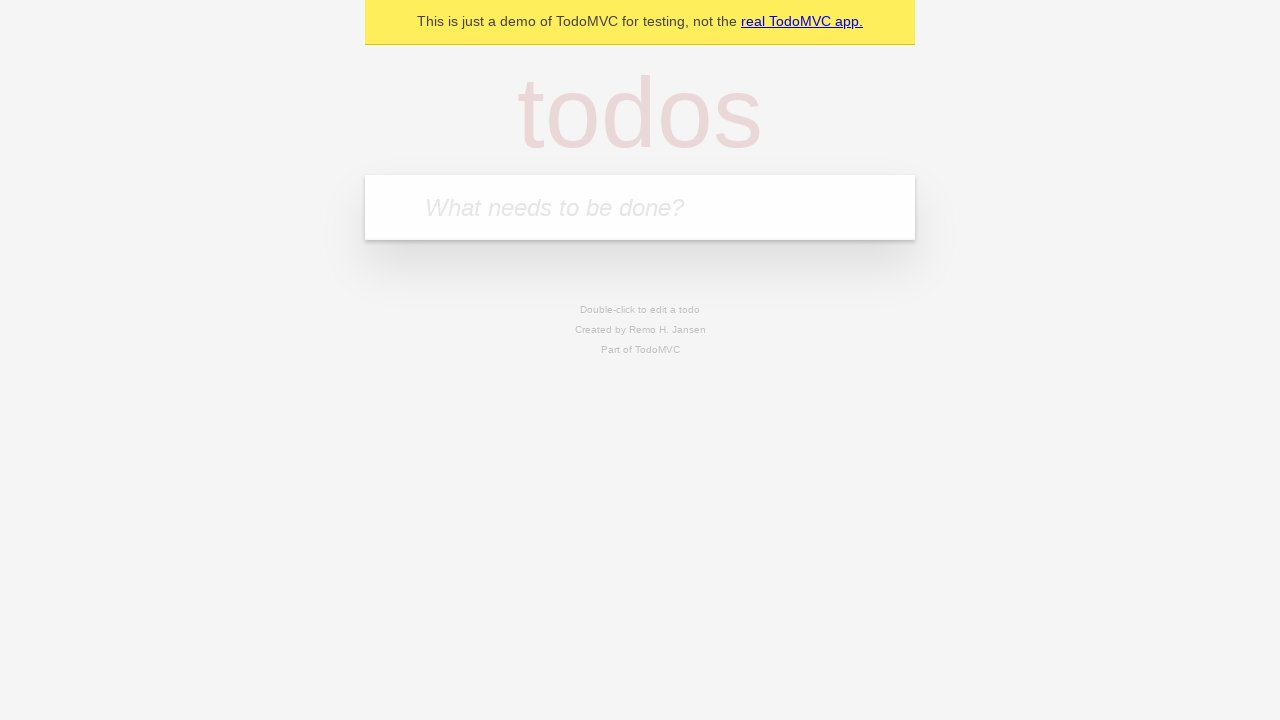

Filled todo input with 'buy some cheese' on internal:attr=[placeholder="What needs to be done?"i]
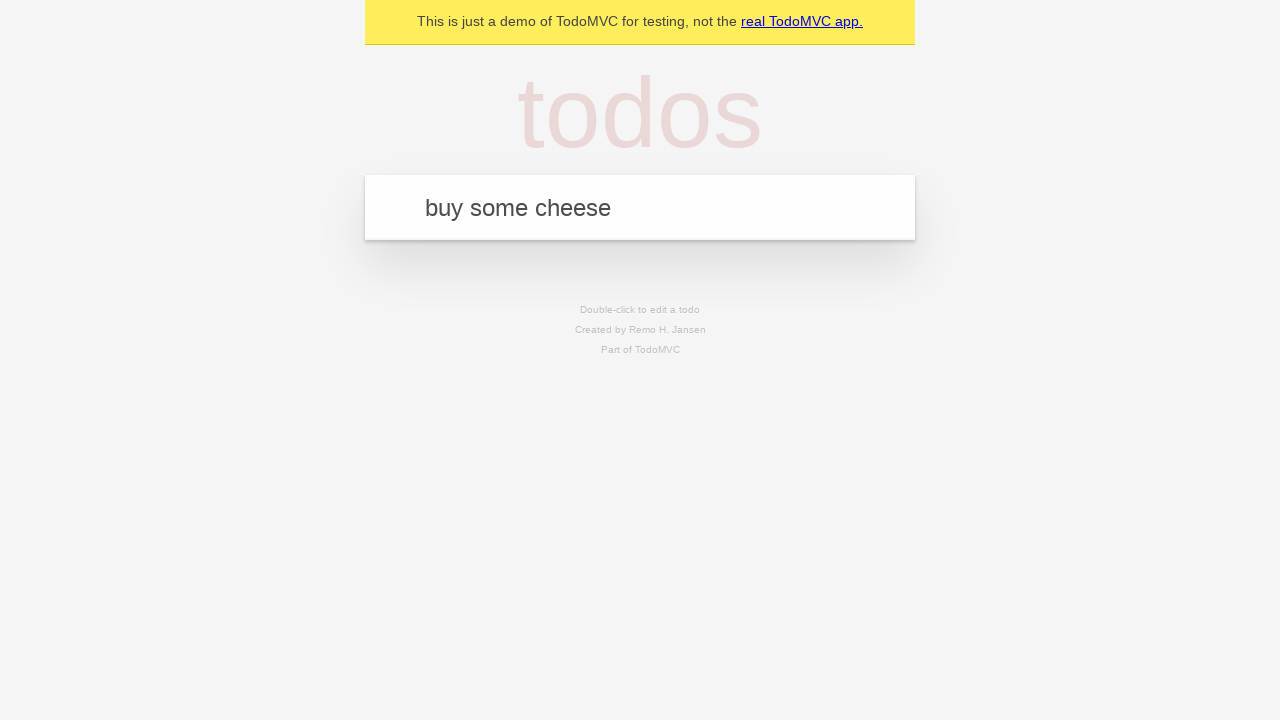

Pressed Enter to add todo 'buy some cheese' on internal:attr=[placeholder="What needs to be done?"i]
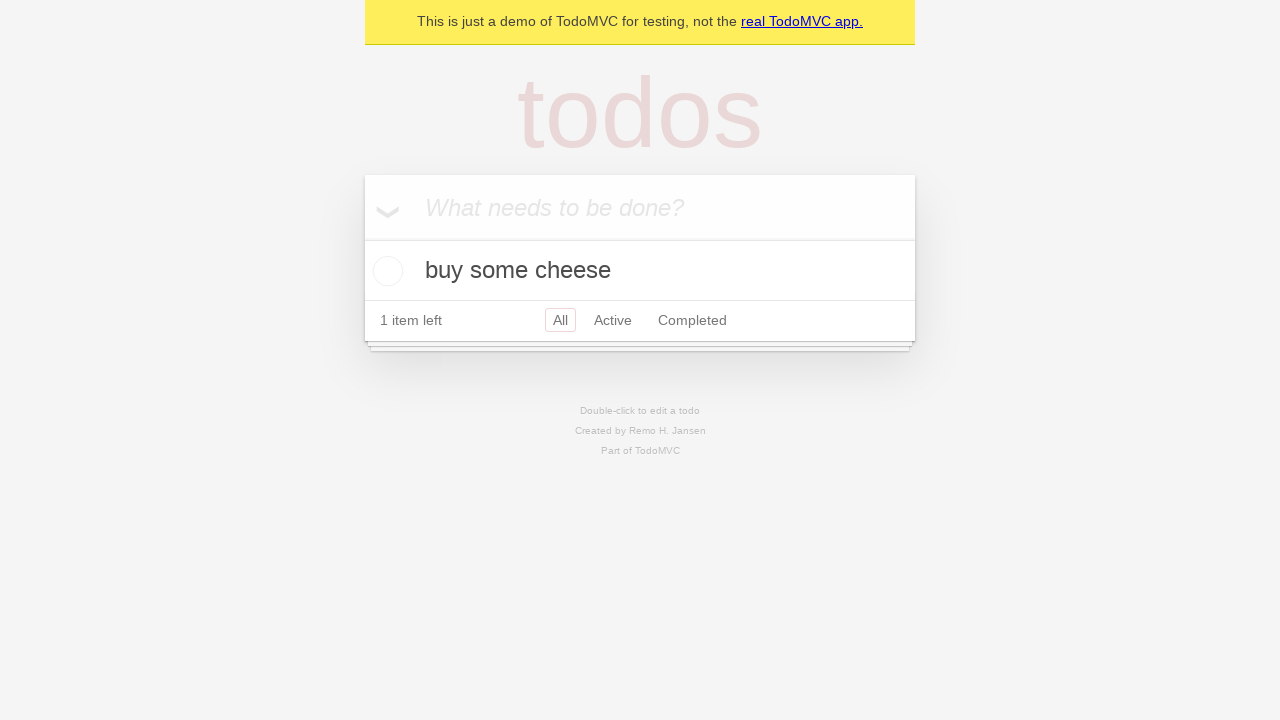

Filled todo input with 'feed the cat' on internal:attr=[placeholder="What needs to be done?"i]
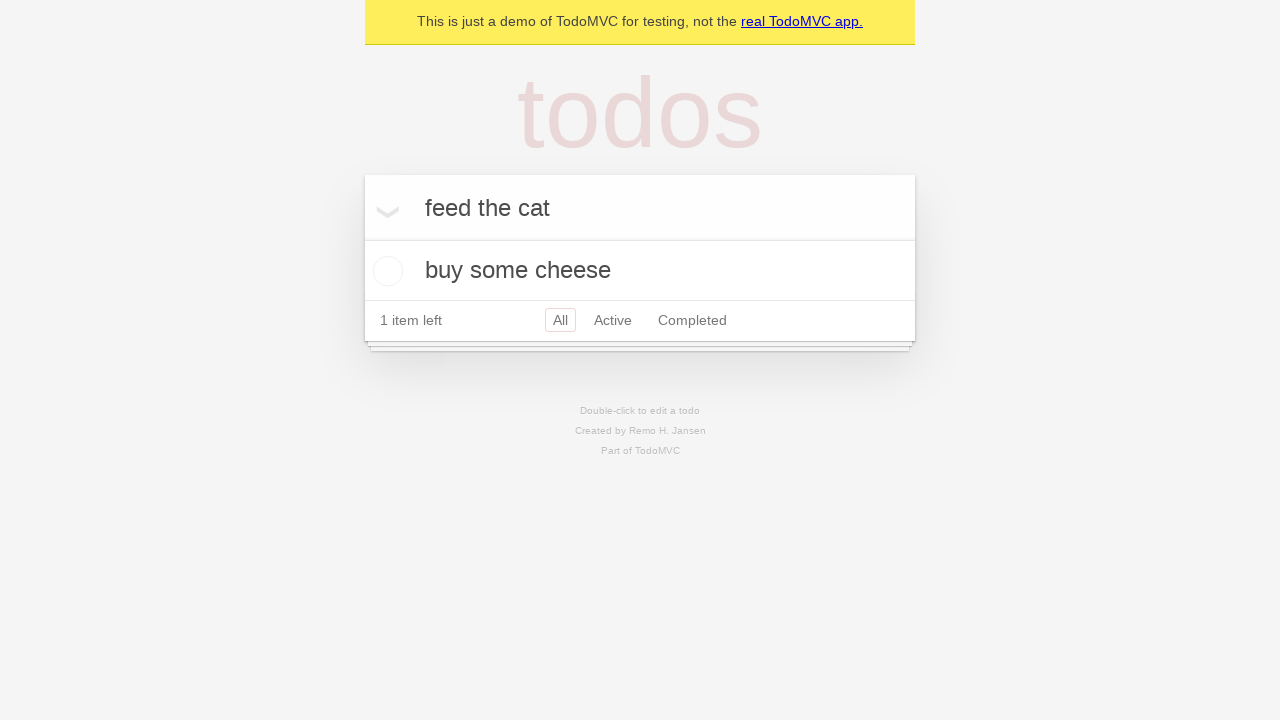

Pressed Enter to add todo 'feed the cat' on internal:attr=[placeholder="What needs to be done?"i]
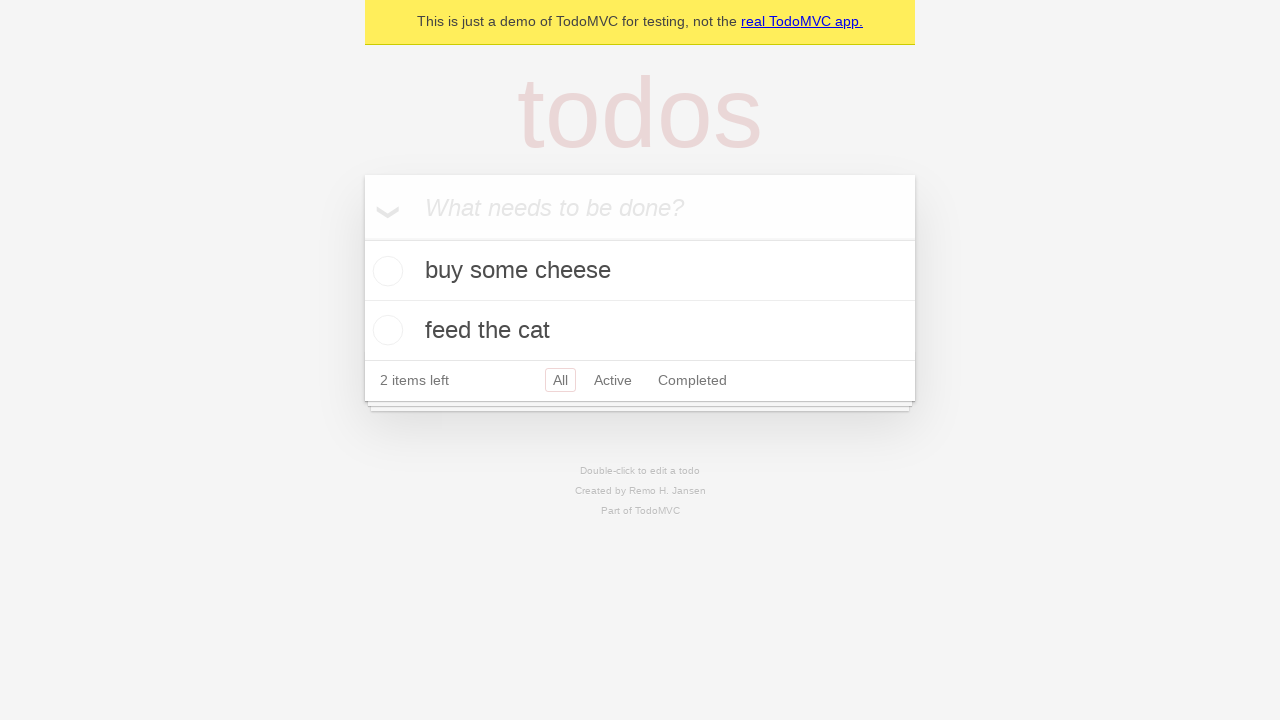

Filled todo input with 'book a doctors appointment' on internal:attr=[placeholder="What needs to be done?"i]
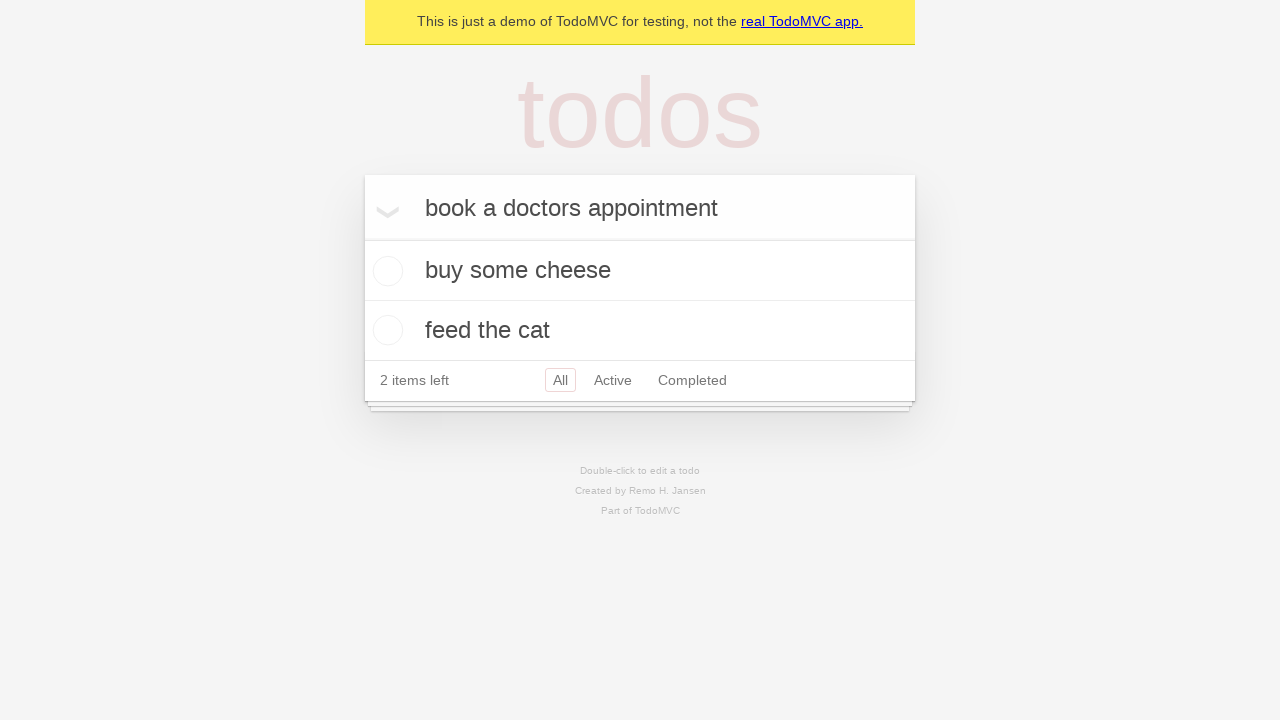

Pressed Enter to add todo 'book a doctors appointment' on internal:attr=[placeholder="What needs to be done?"i]
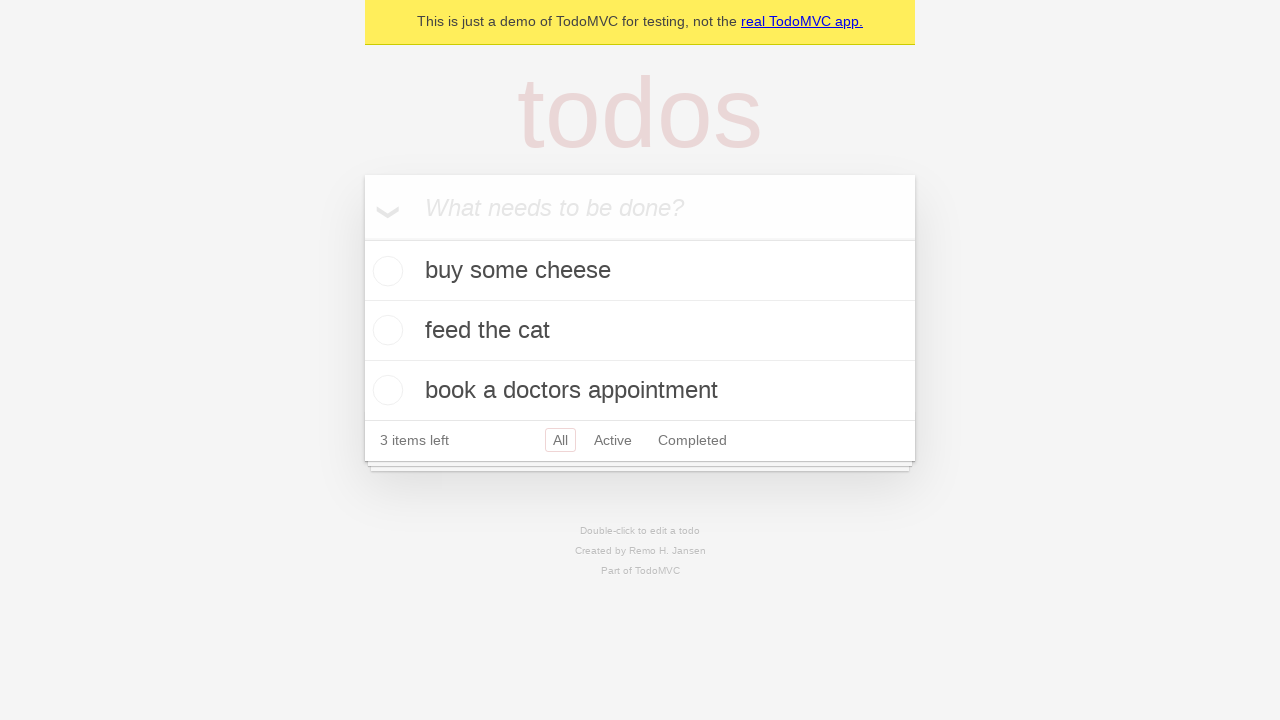

Waited for all 3 todo items to be created
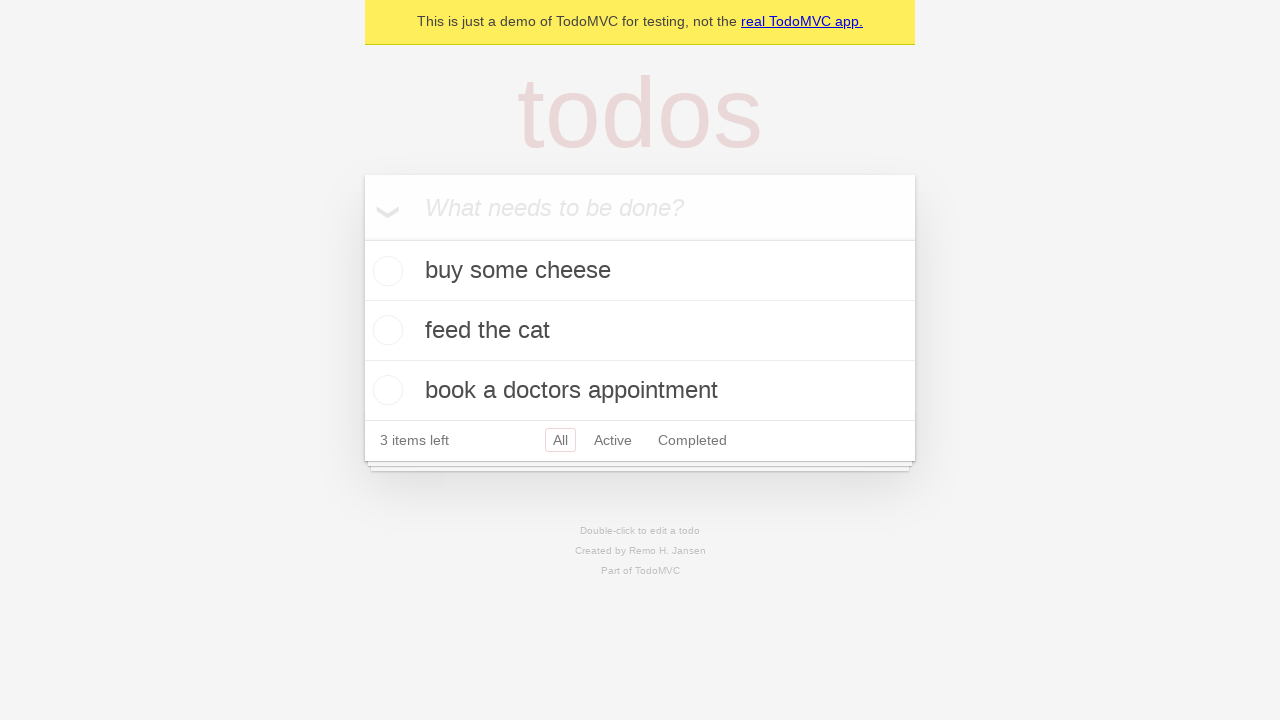

Checked the second todo item as completed at (385, 330) on internal:testid=[data-testid="todo-item"s] >> nth=1 >> internal:role=checkbox
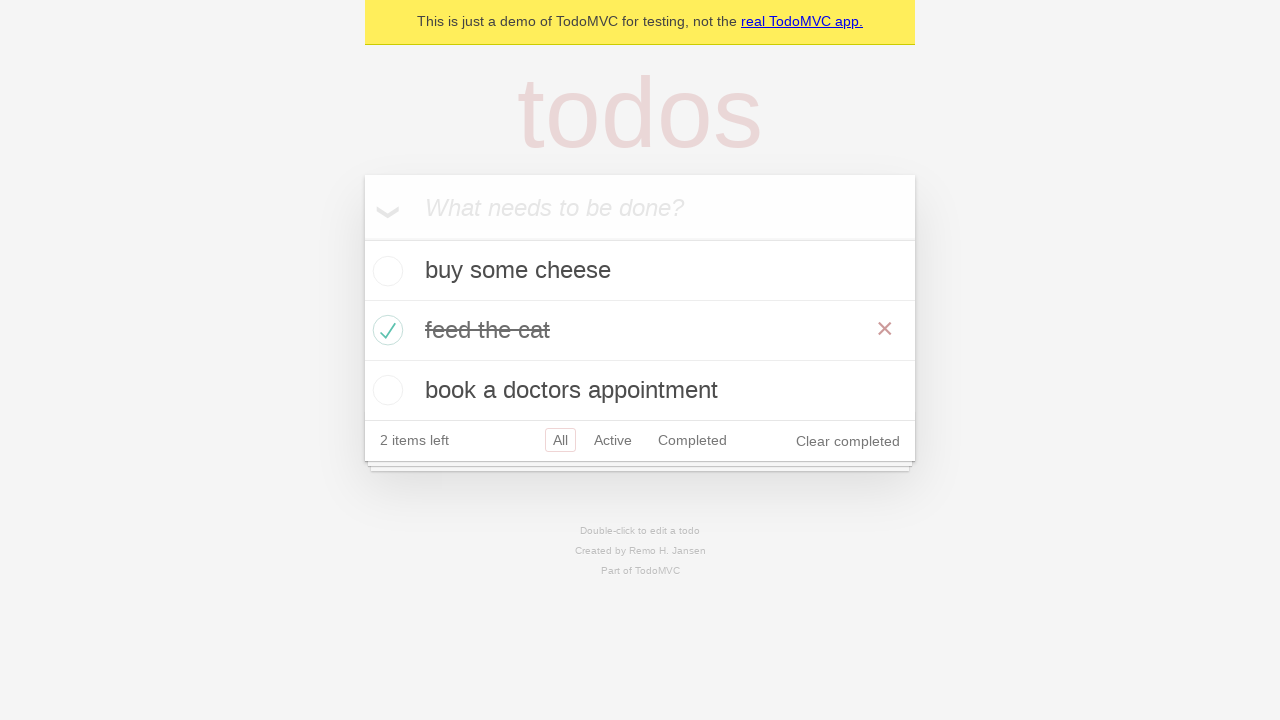

Clicked 'Clear completed' button at (848, 441) on internal:role=button[name="Clear completed"i]
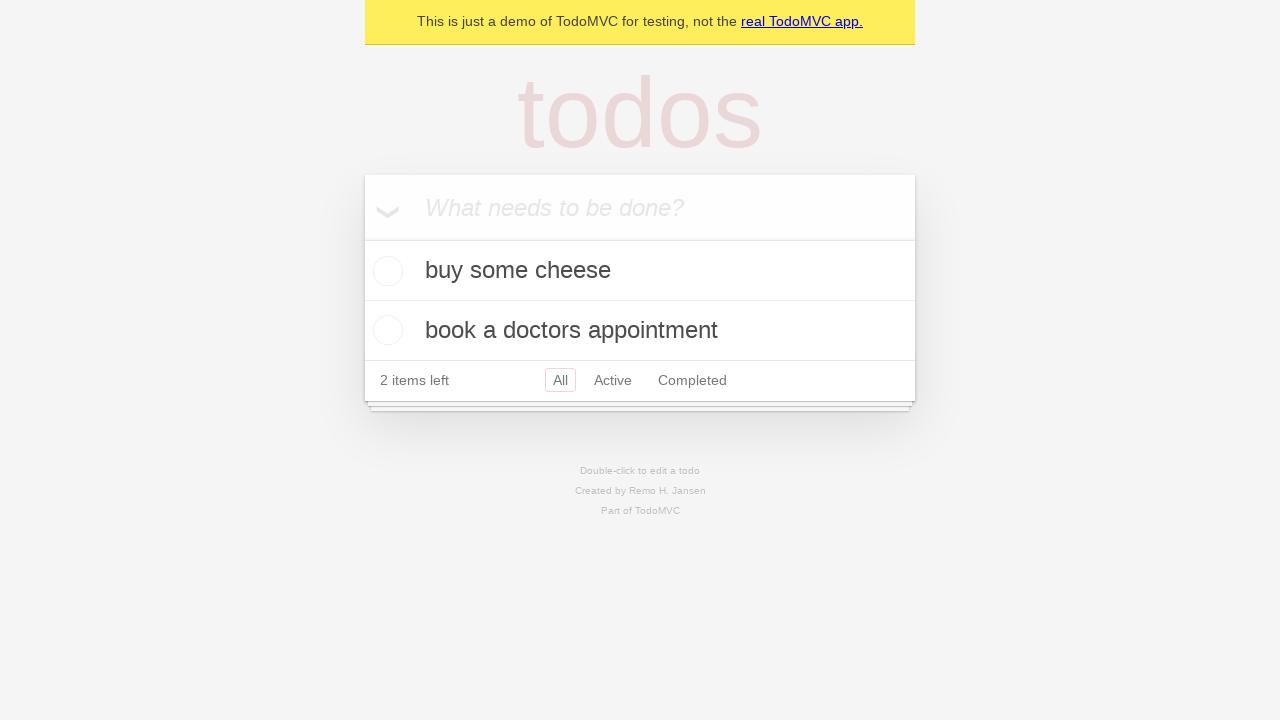

Waited for completed item to be removed, leaving 2 items
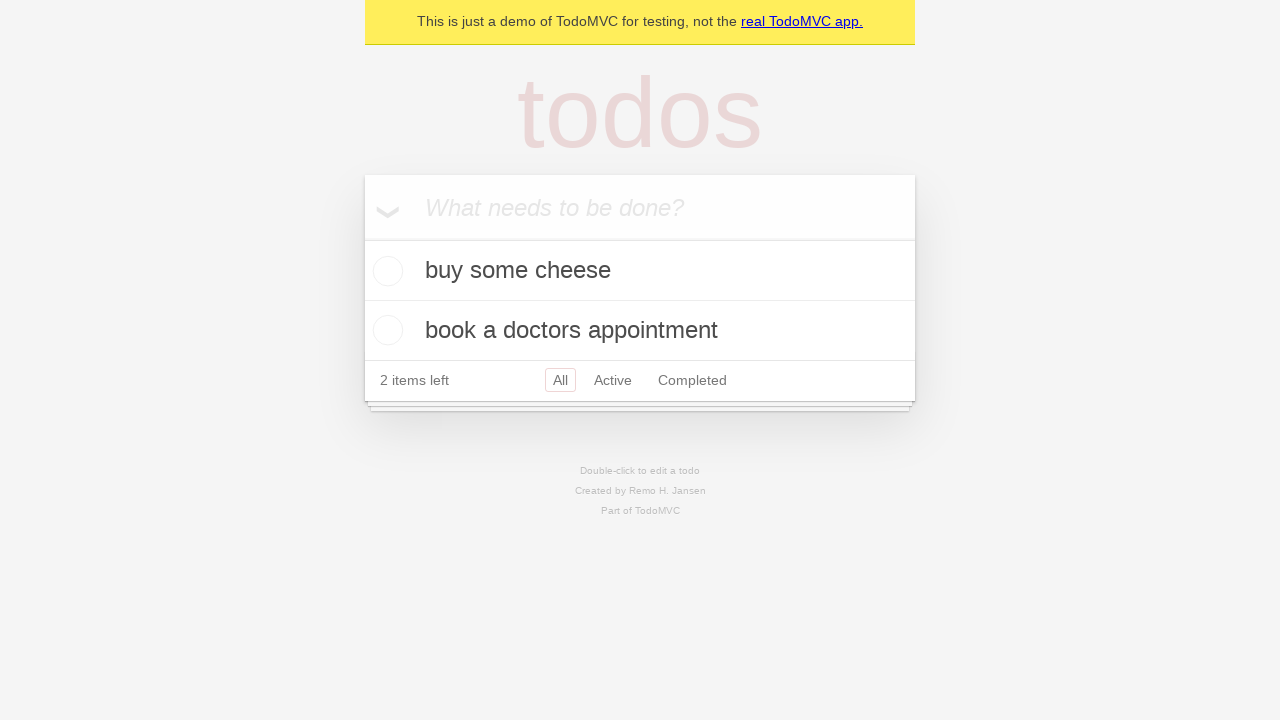

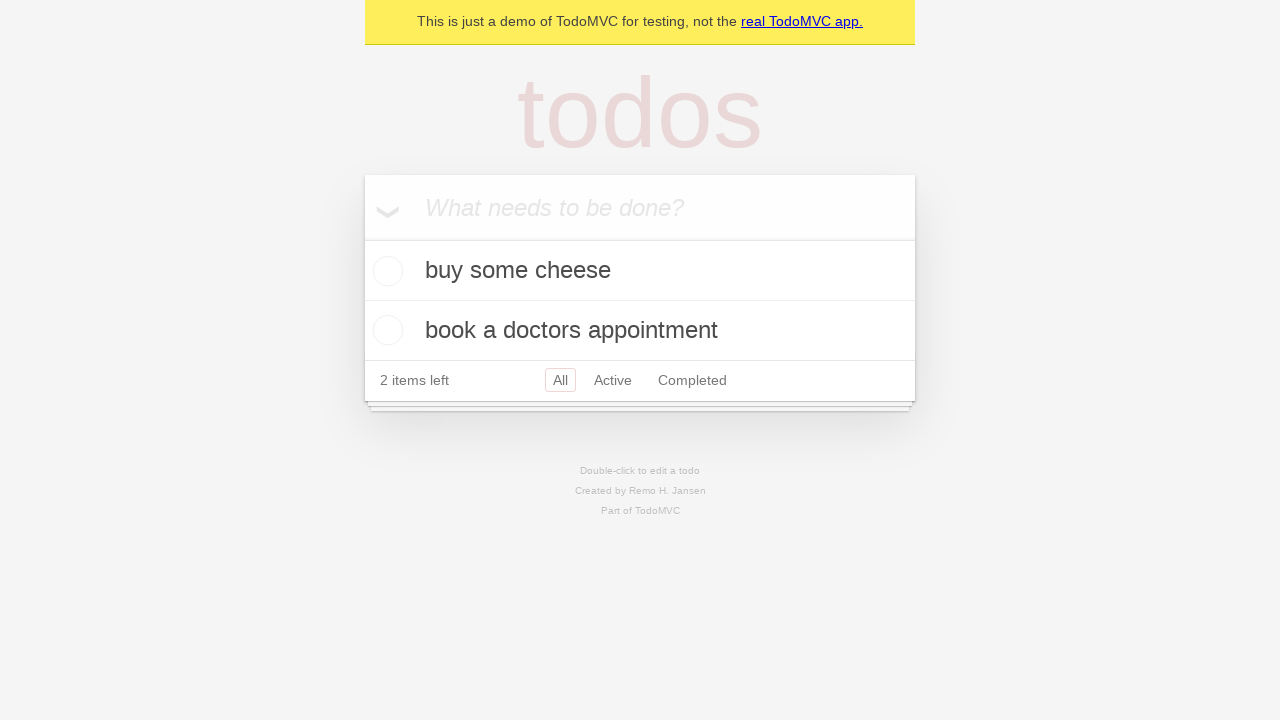